Tests navigation to the frames page by scrolling down and clicking on the frames link

Starting URL: https://the-internet.herokuapp.com/

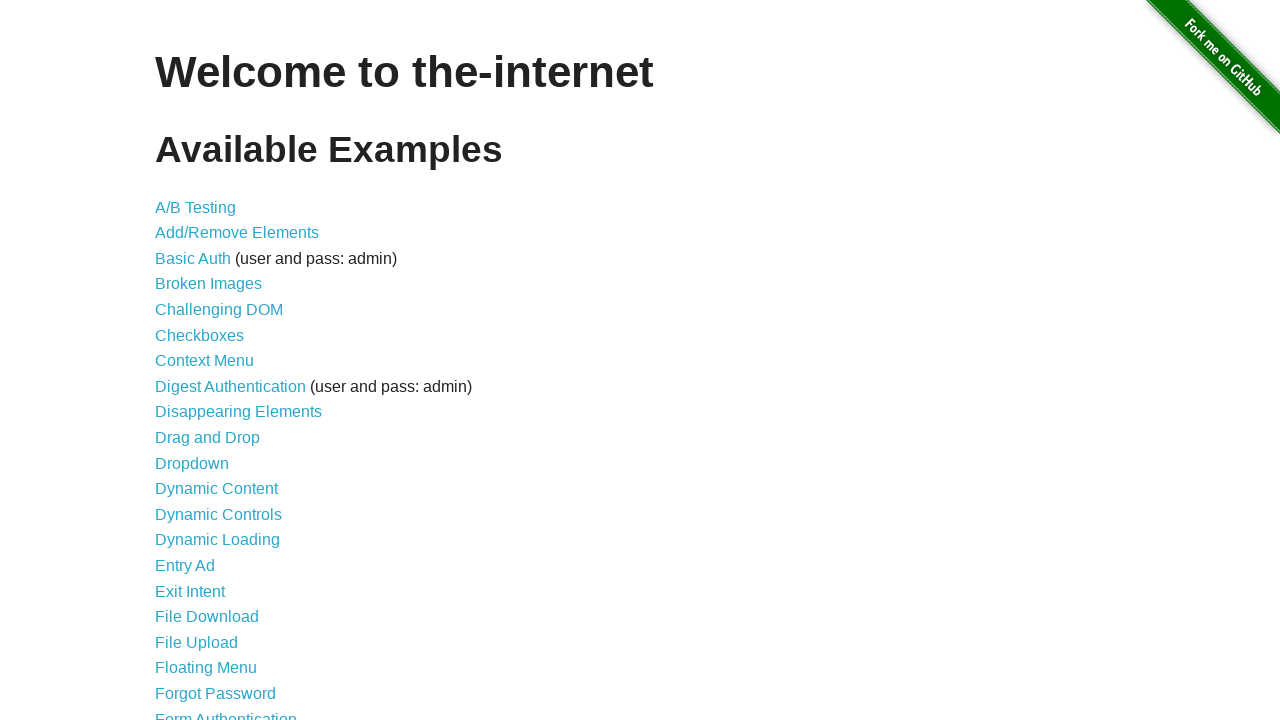

Scrolled down the page to view more content
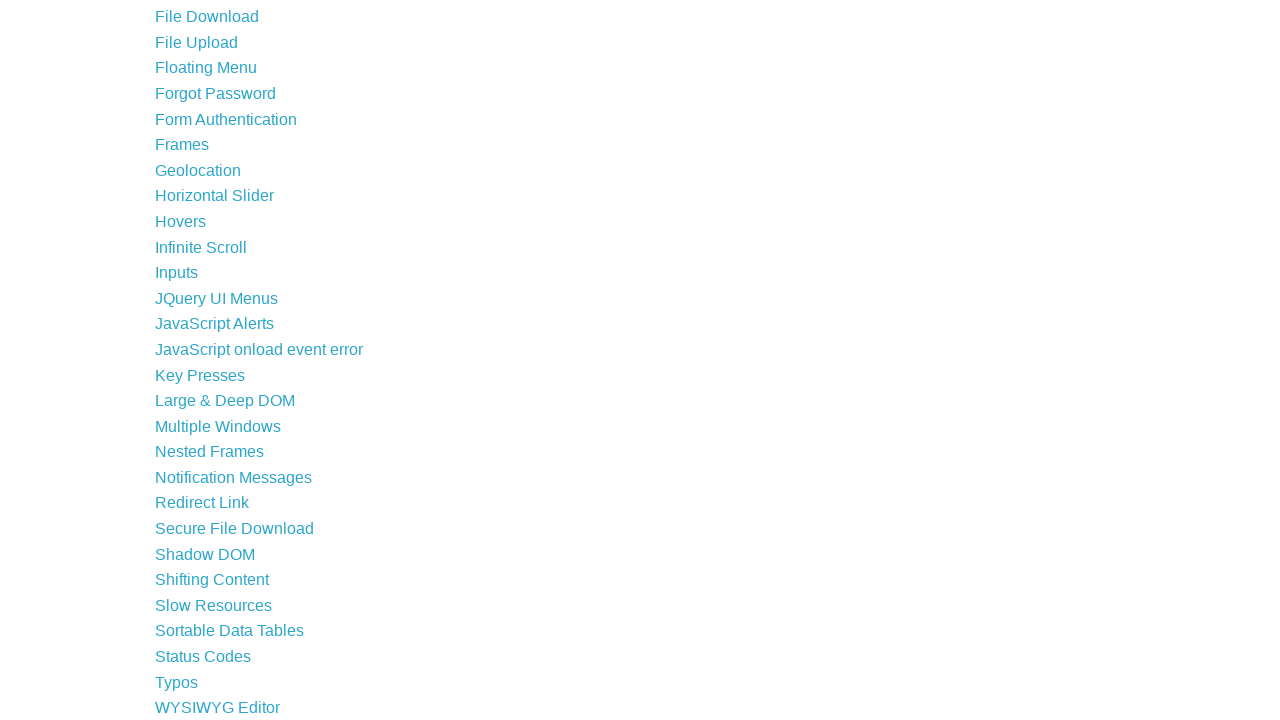

Clicked on the frames link at (182, 145) on a[href='/frames']
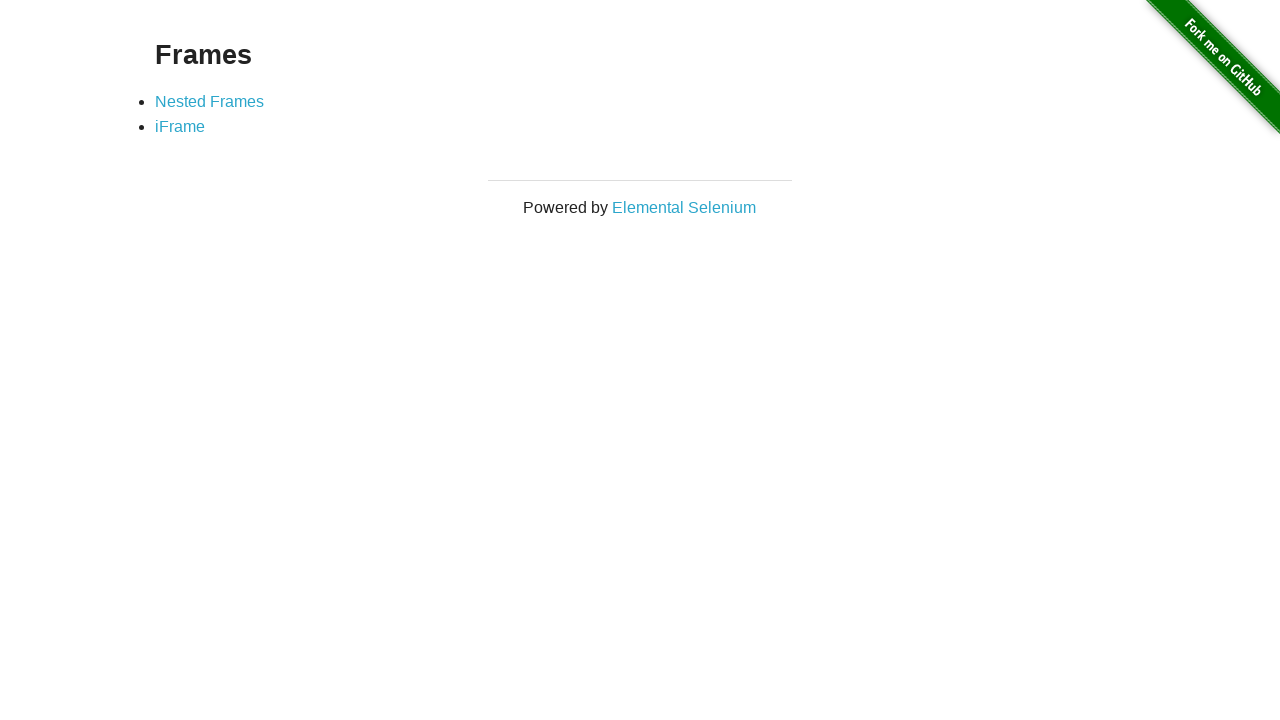

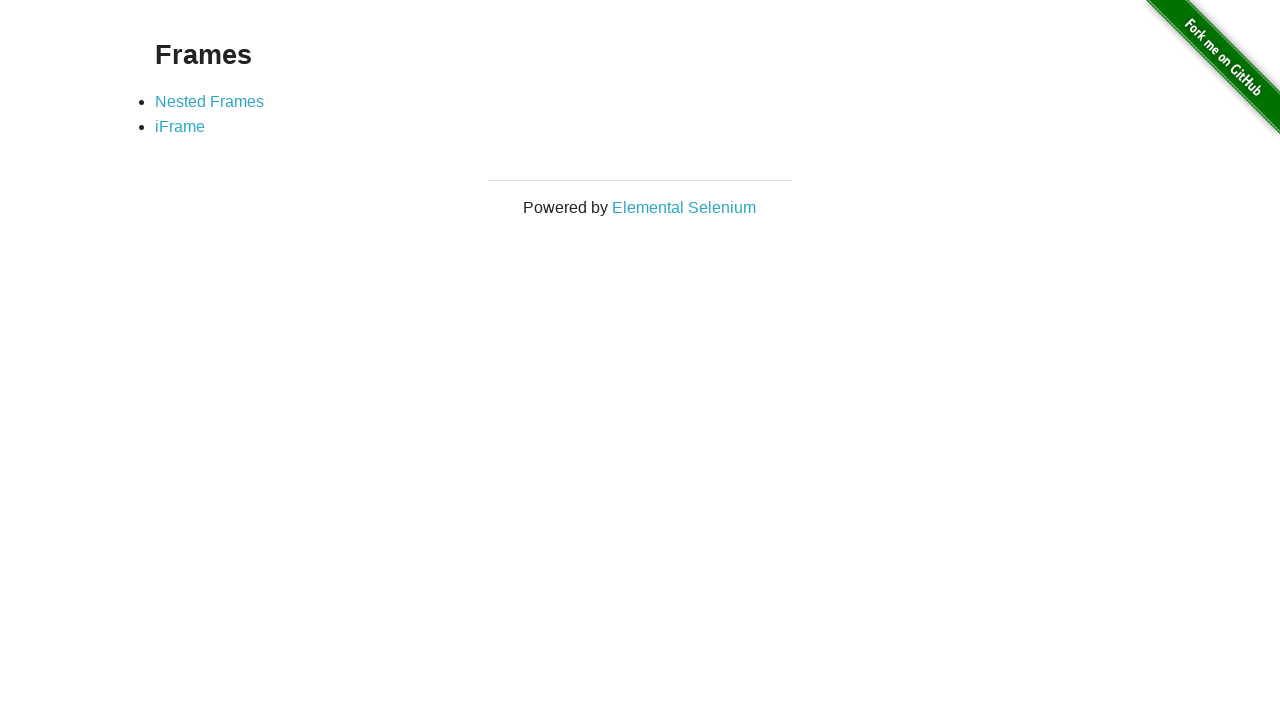